Tests the search functionality on the Japan-Ukraine website by entering a search query and submitting it

Starting URL: https://japan-ukraine.com/ua/

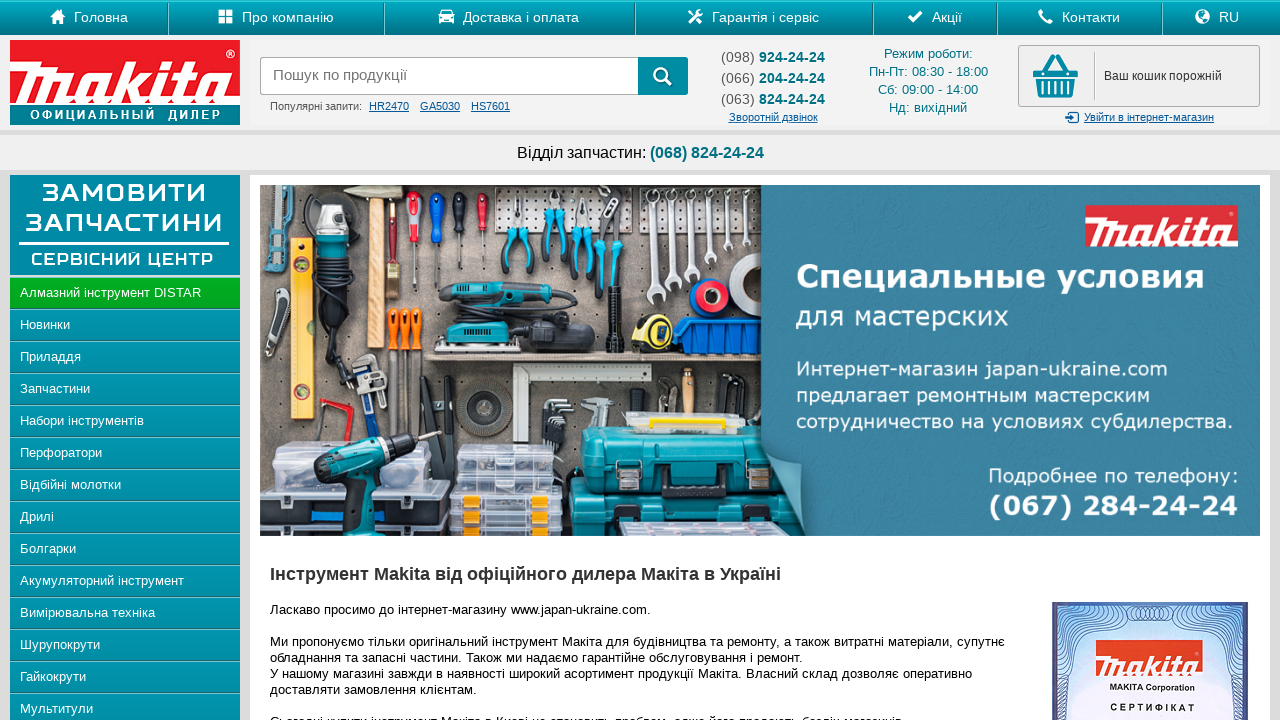

Filled search input with 'Instruments' on input#search
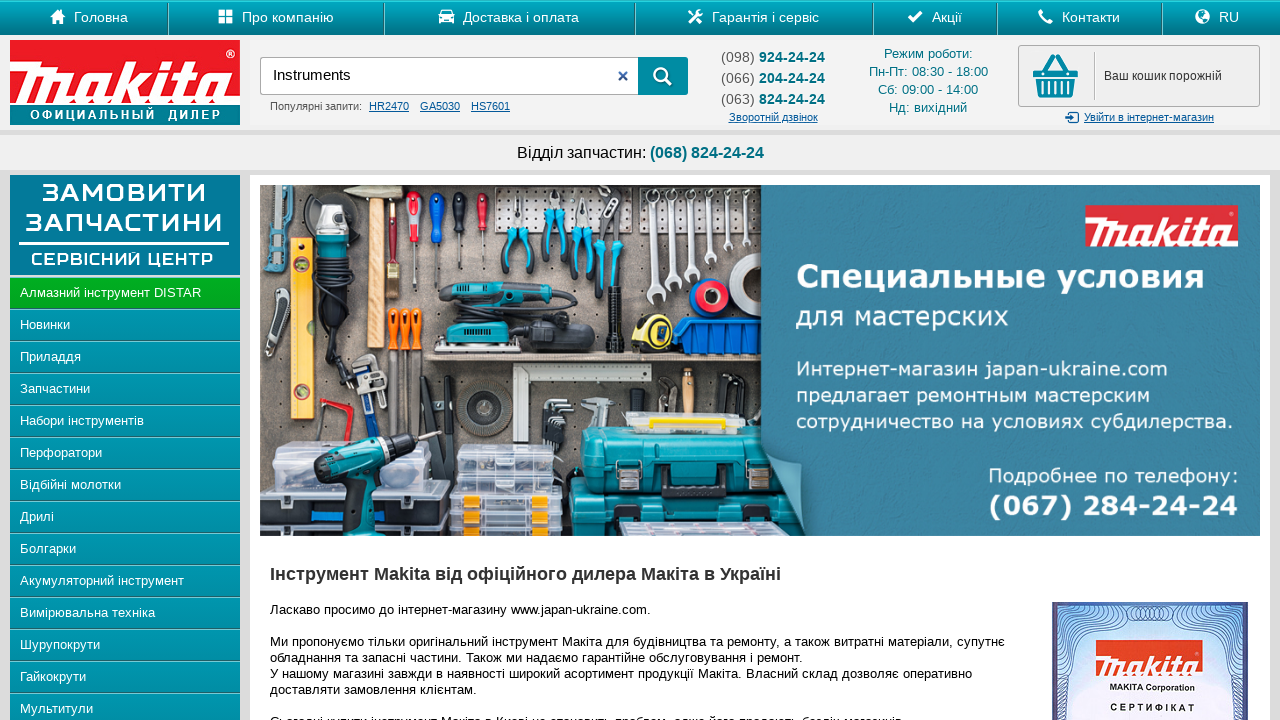

Pressed Enter to submit search query on input#search
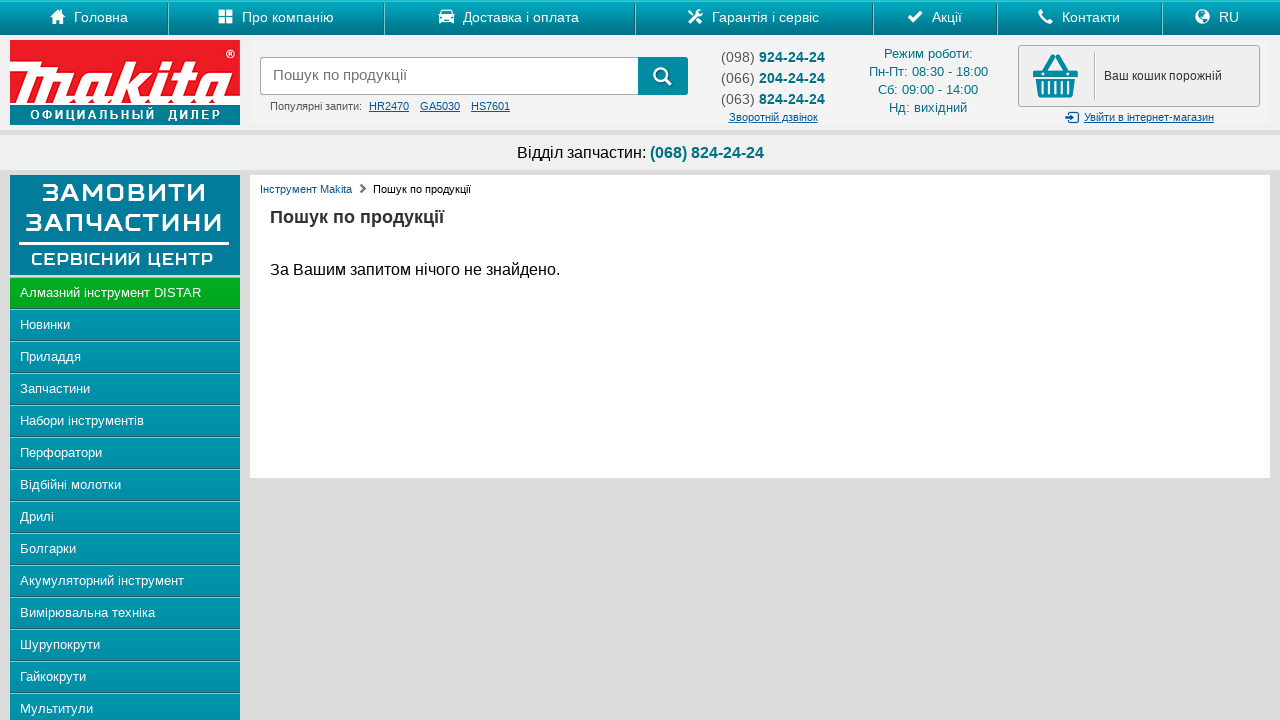

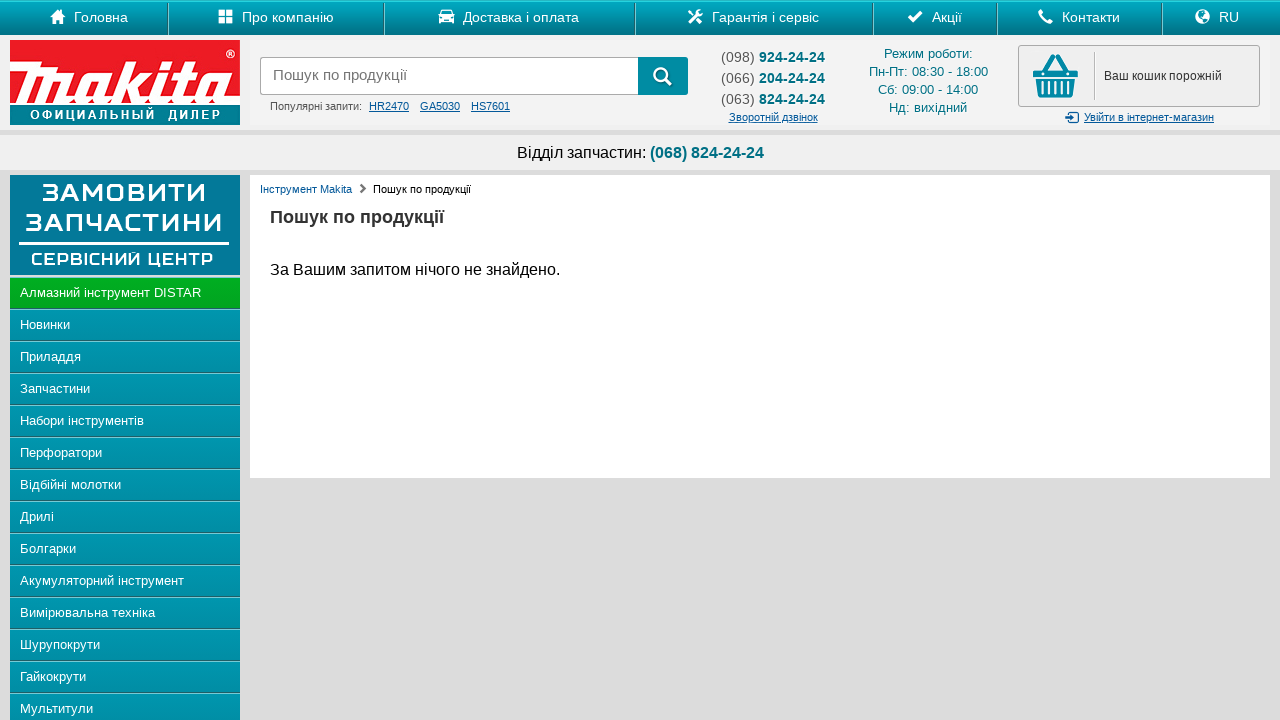